Tests Bootstrap dropdown interaction by clicking to open a dropdown and iterating through options to find and click specific items.

Starting URL: https://getbootstrap.com/docs/5.0/components/dropdowns/

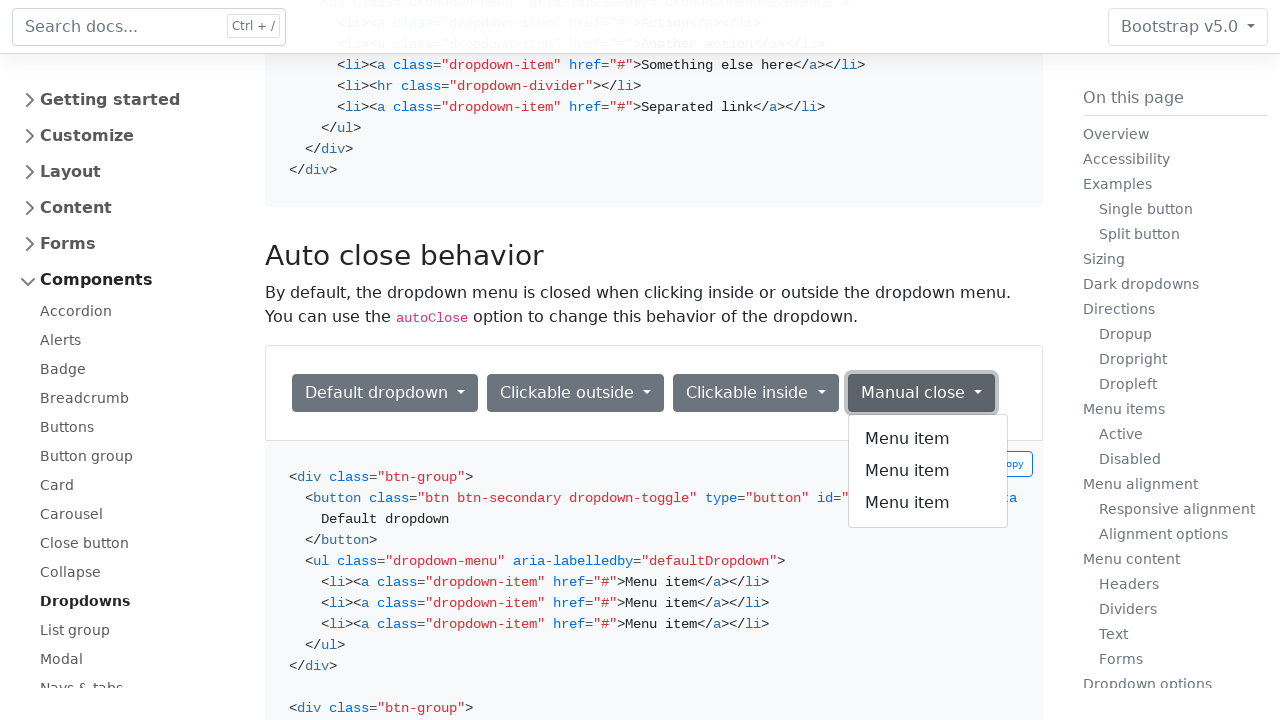

Clicked dropdown toggle to open dropdown menu at (1188, 27) on .dropdown-toggle
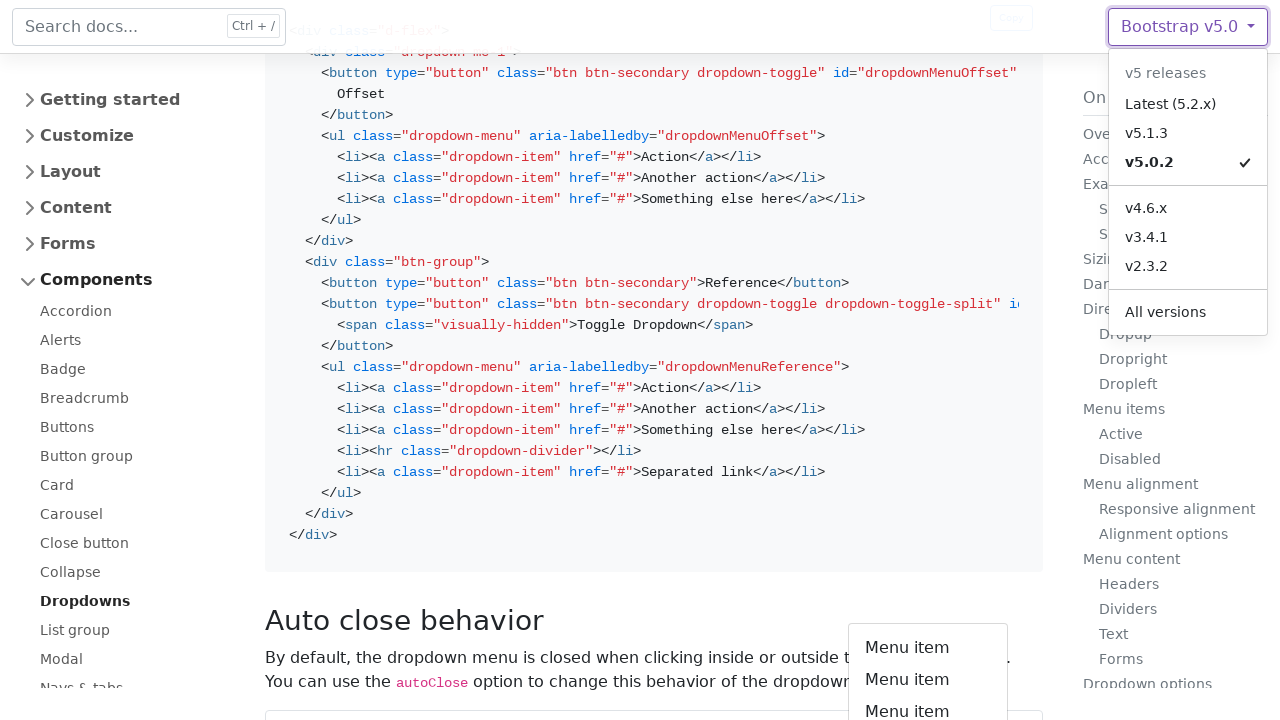

Dropdown menu became visible
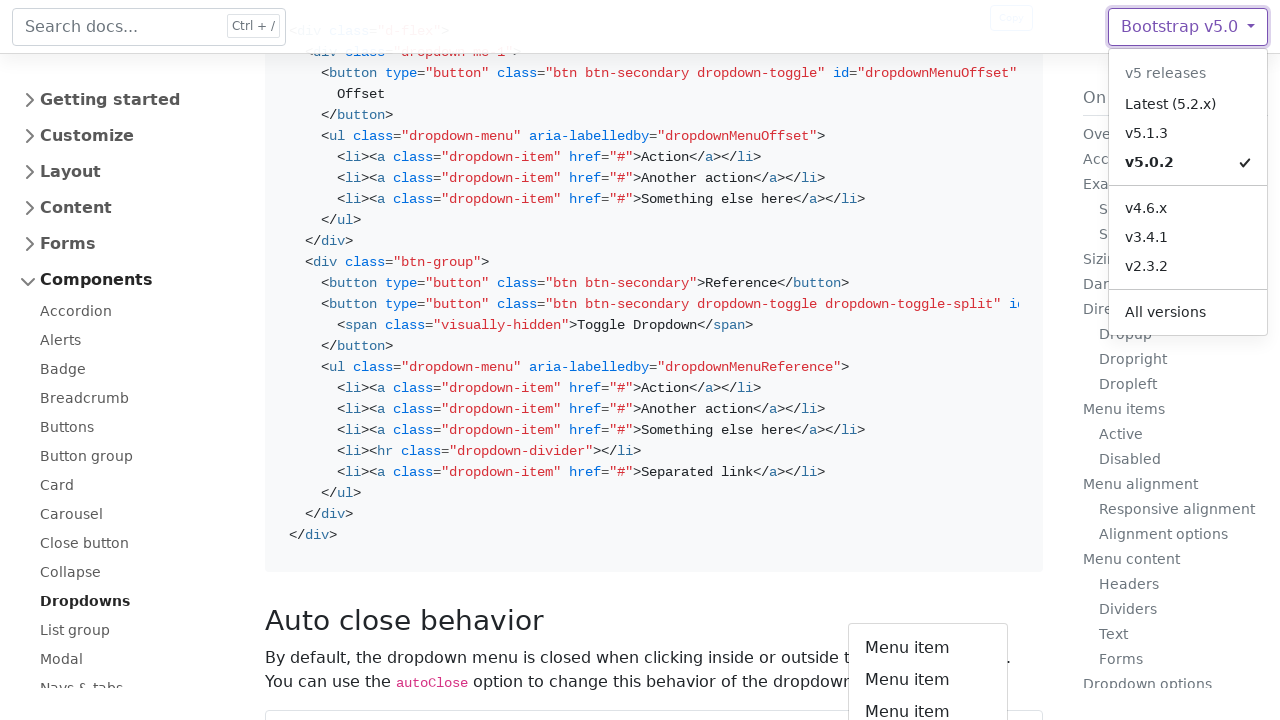

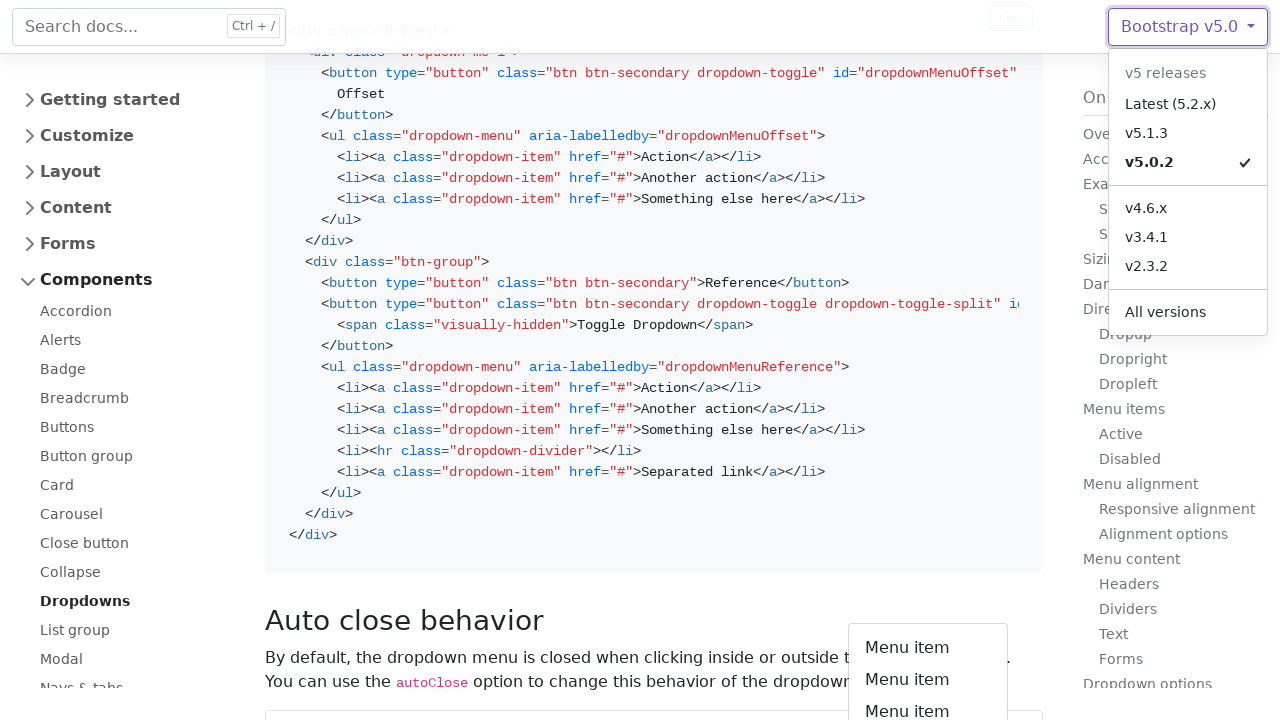